Opens multiple browser windows and tabs, then switches back to the parent window

Starting URL: https://demoqa.com/

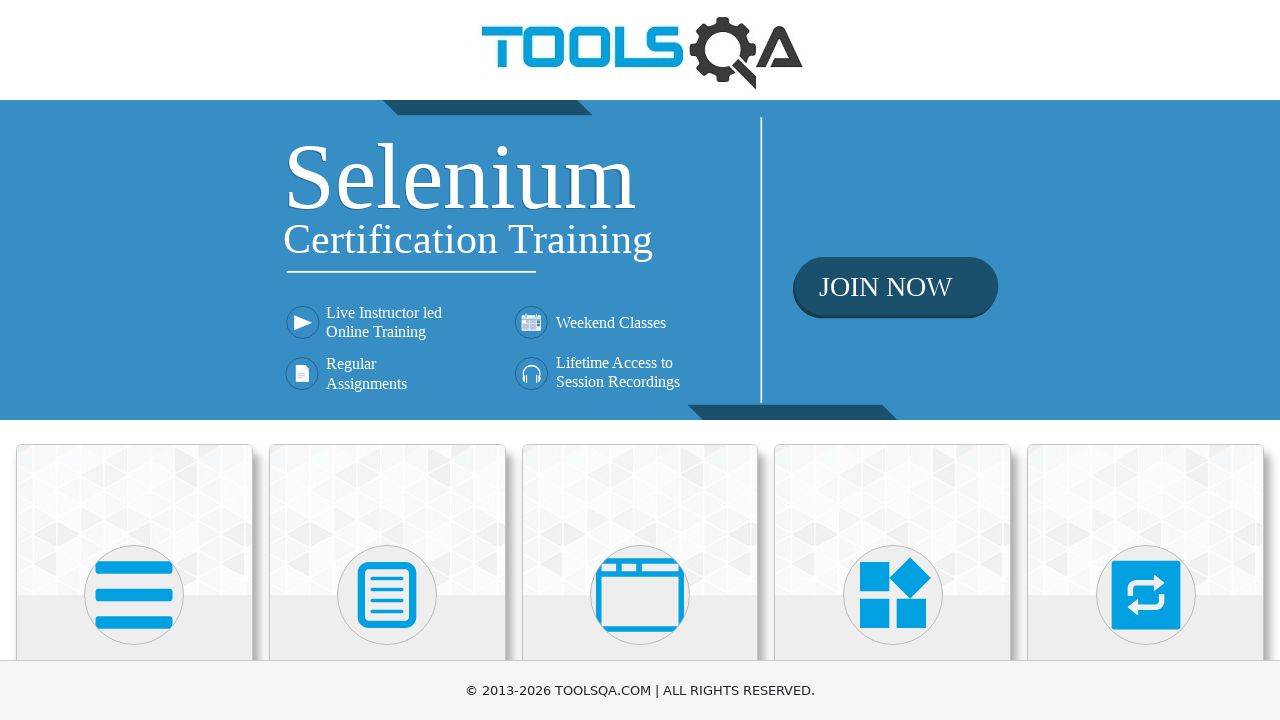

Opened a new tab
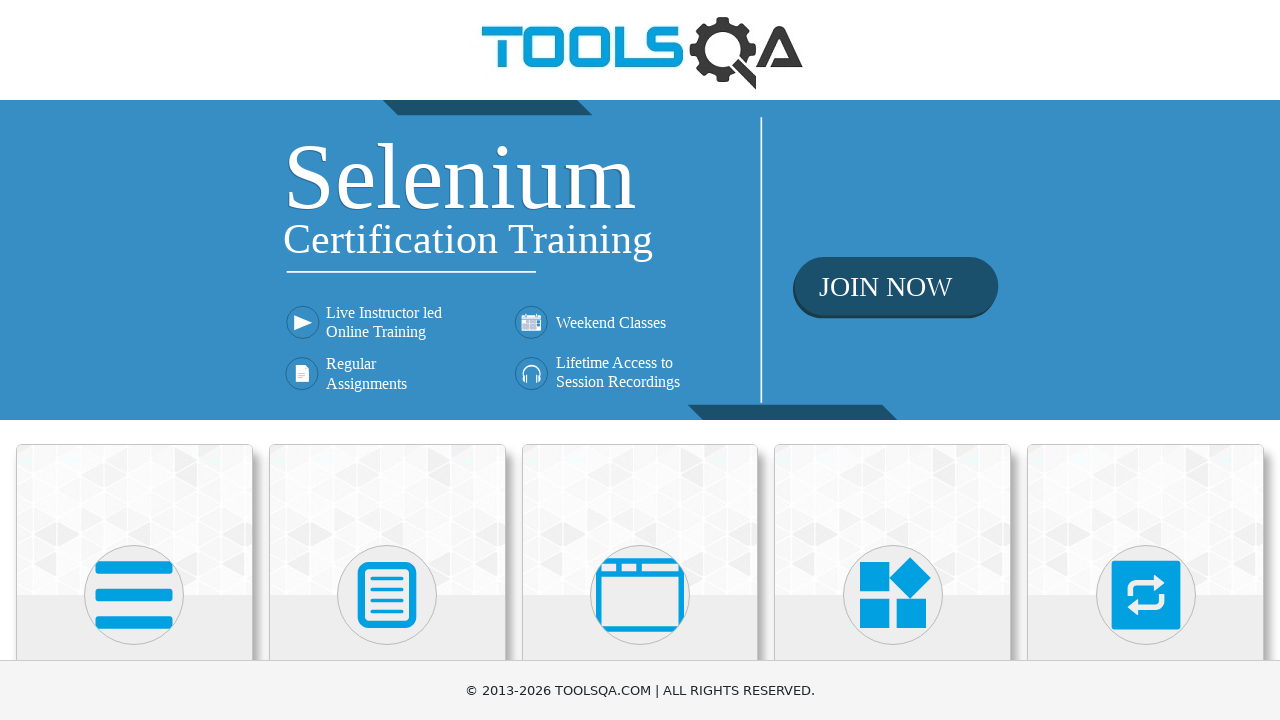

Opened a new window
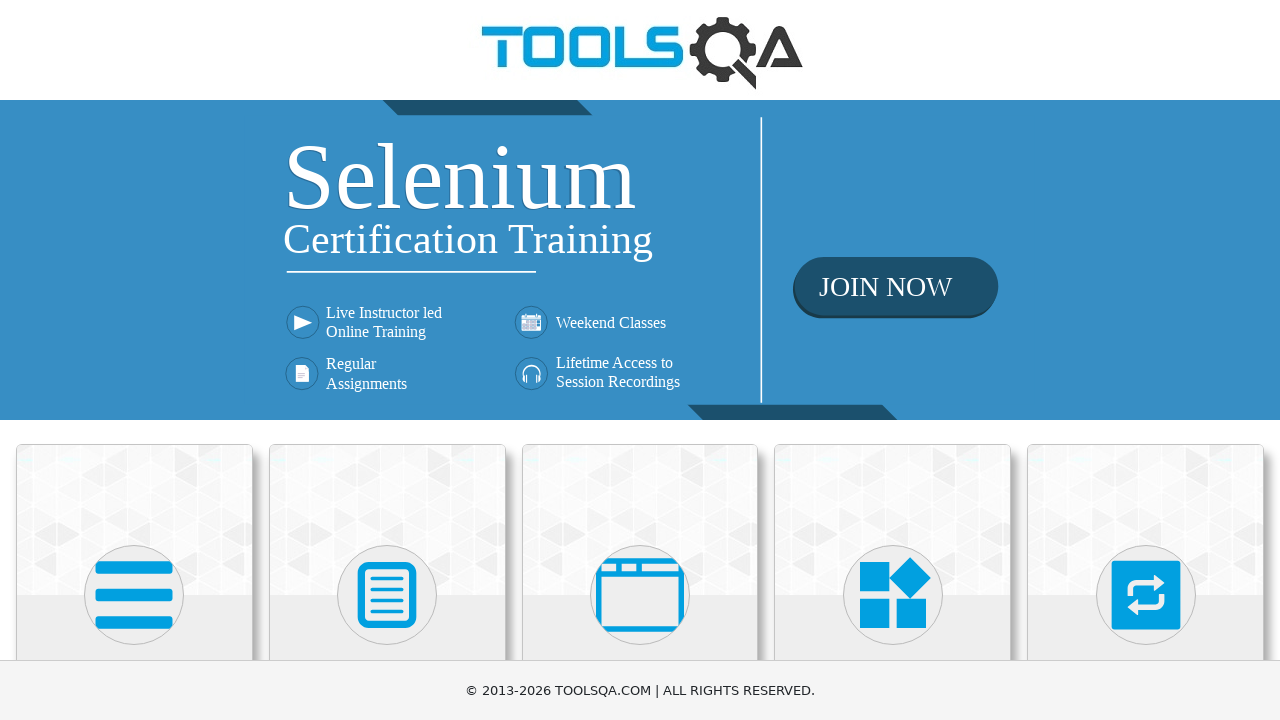

Switched back to parent window
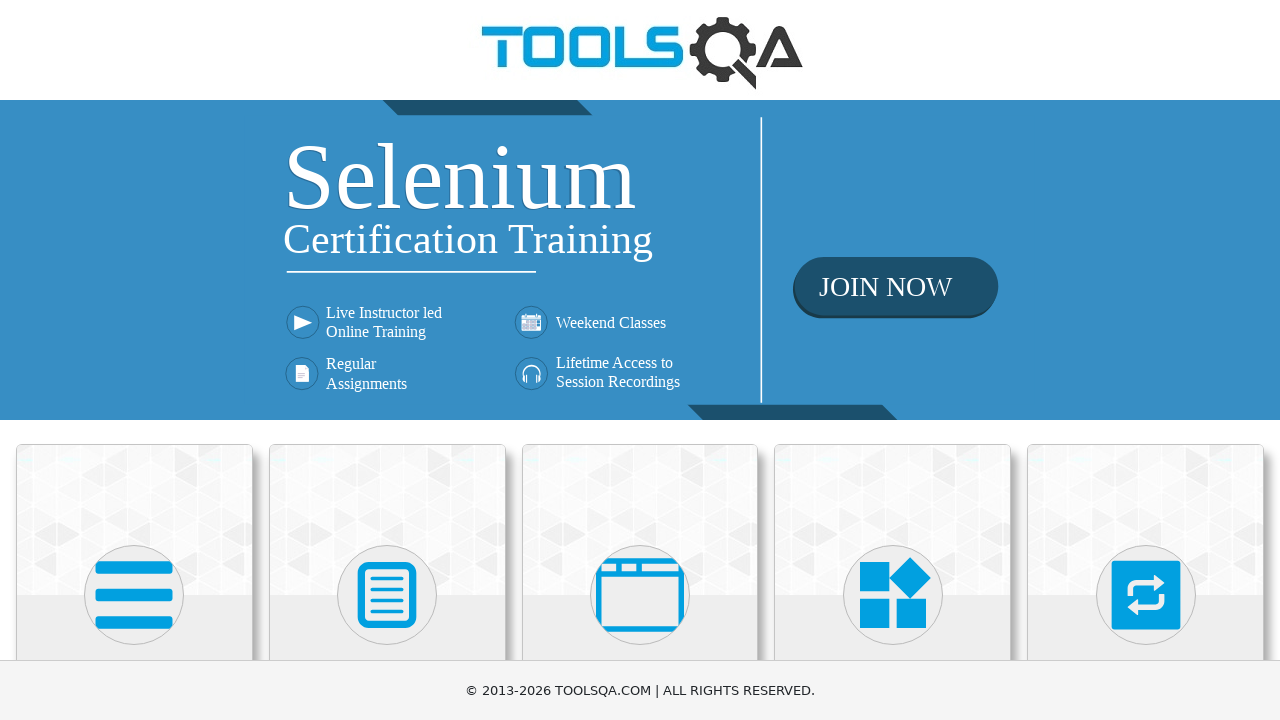

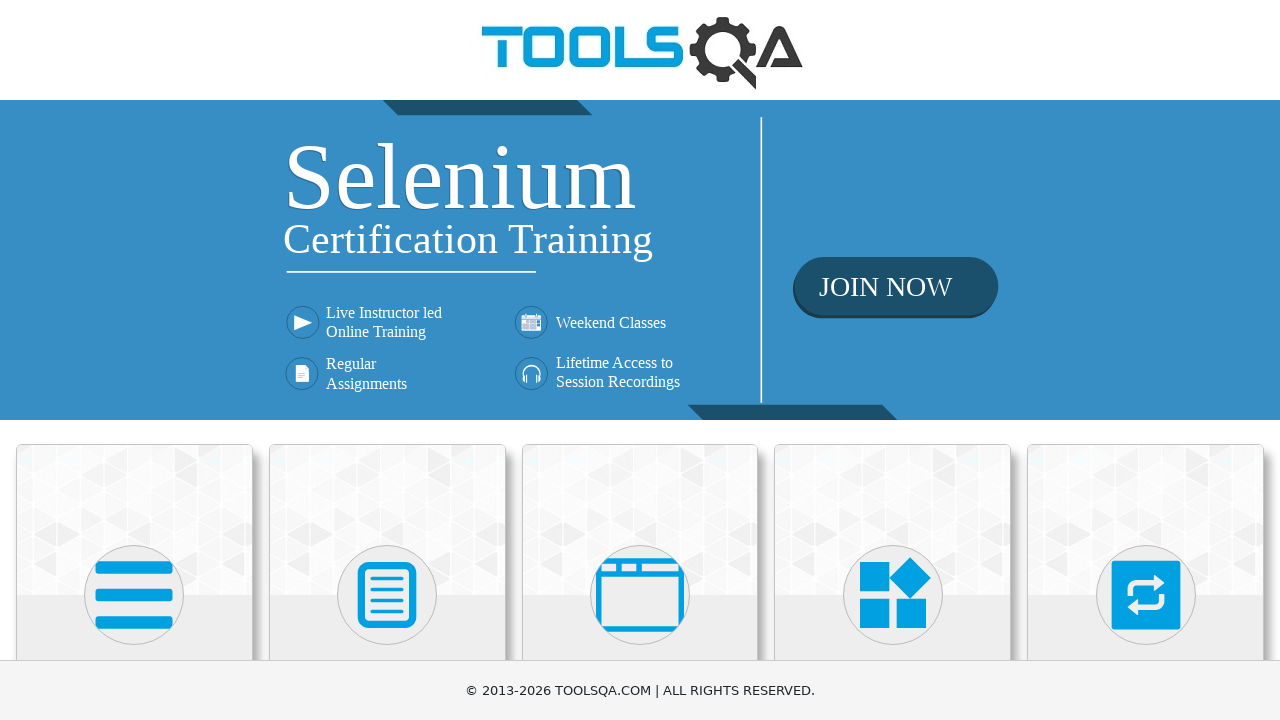